Navigates to the RedBus website and maximizes the browser window. This is a basic page load test for the RedBus homepage.

Starting URL: https://www.redbus.in/

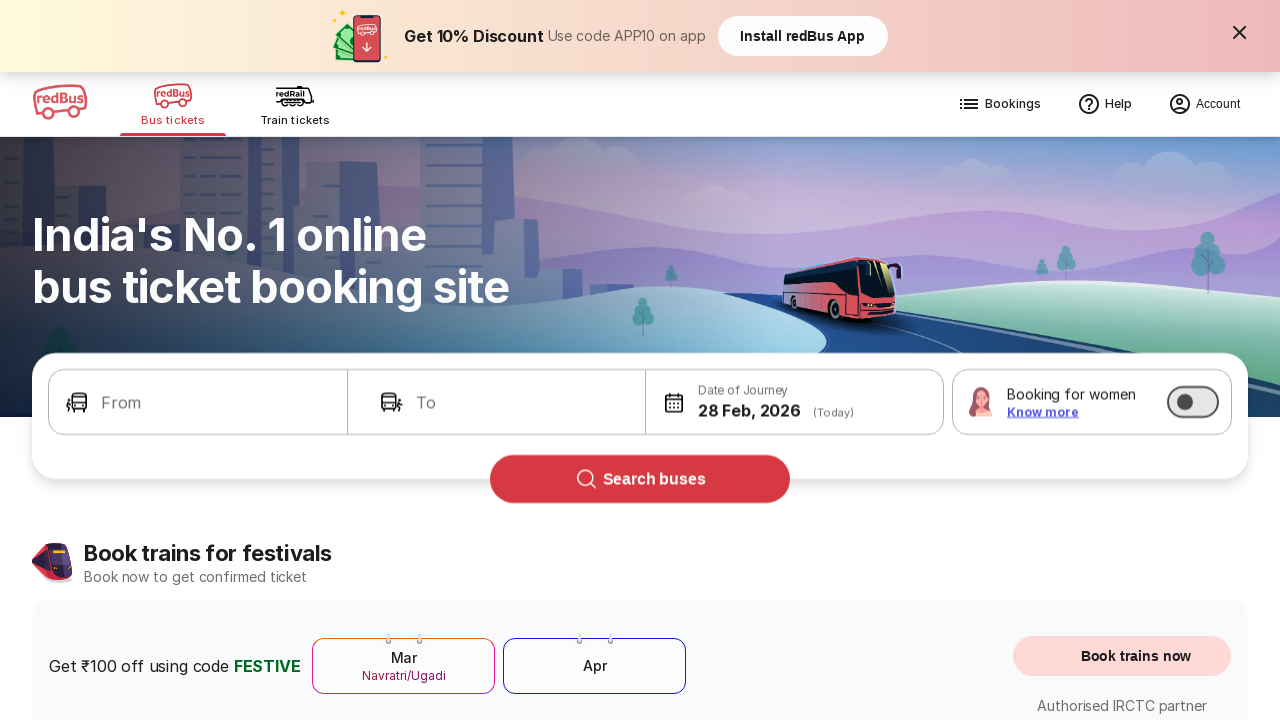

Waited for page to reach domcontentloaded state on RedBus homepage
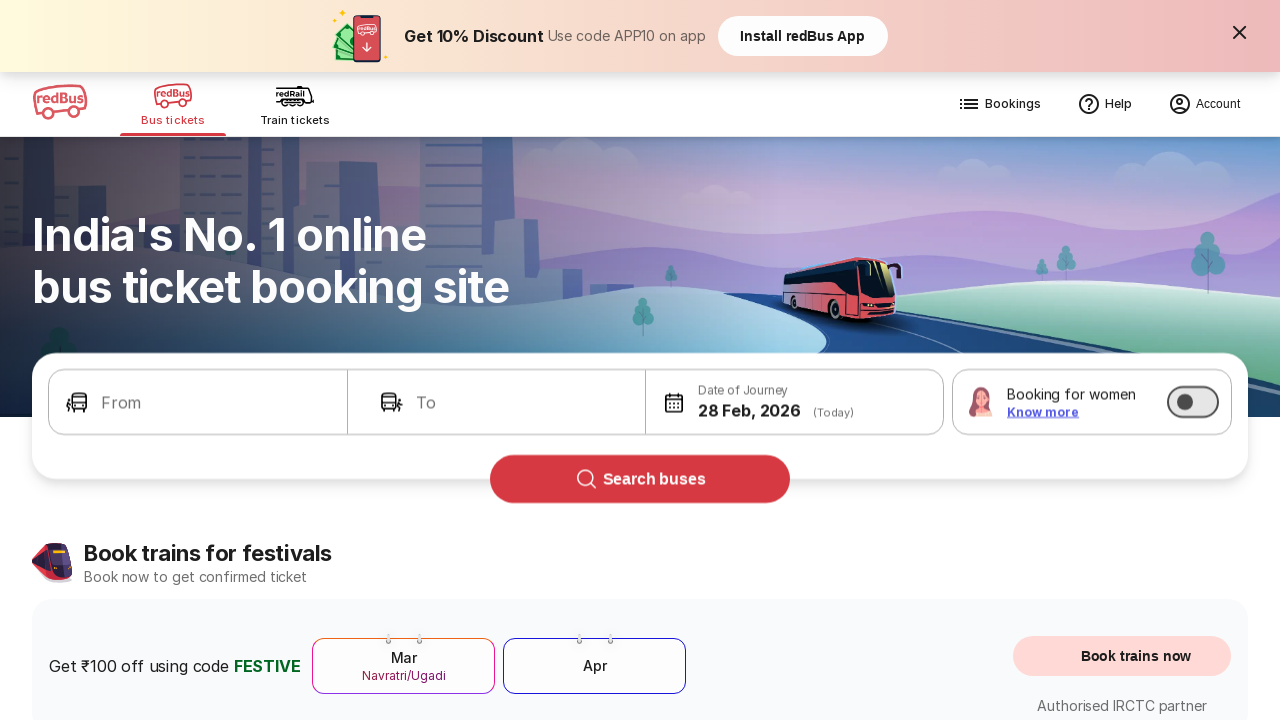

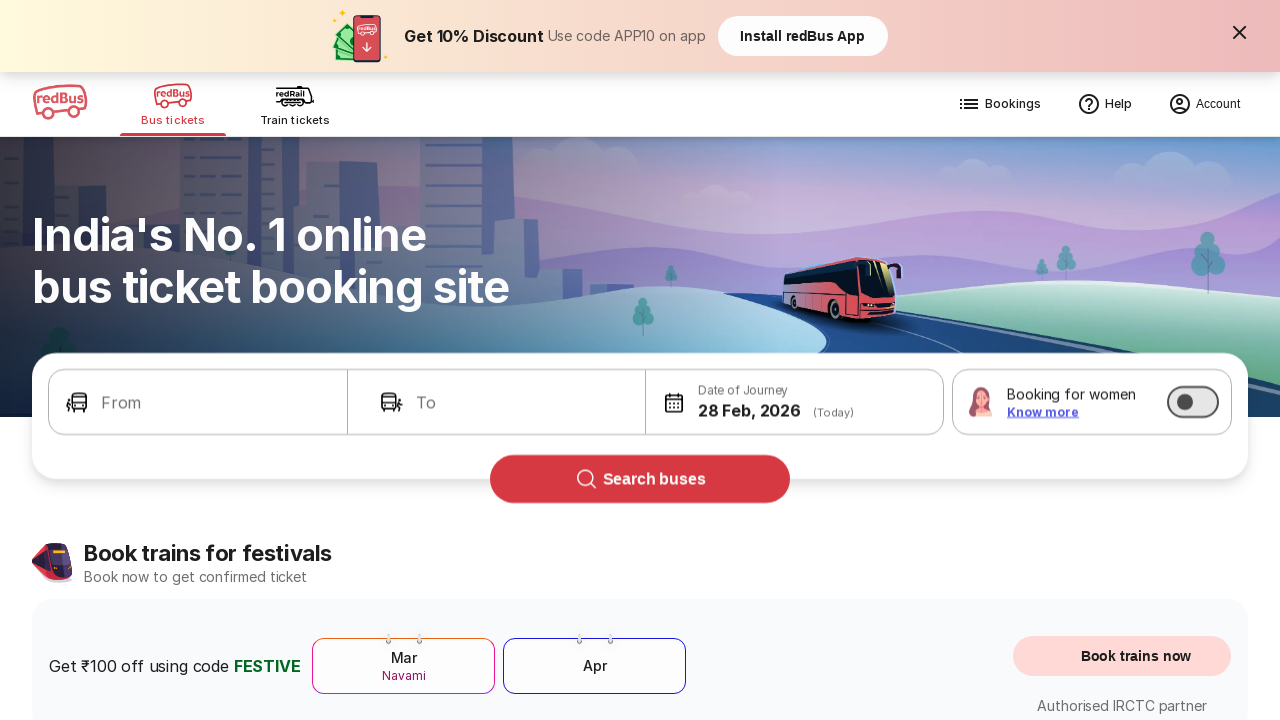